Tests the shop sorting functionality by navigating to the shop page and sorting products by popularity

Starting URL: https://cms.demo.katalon.com/cart/

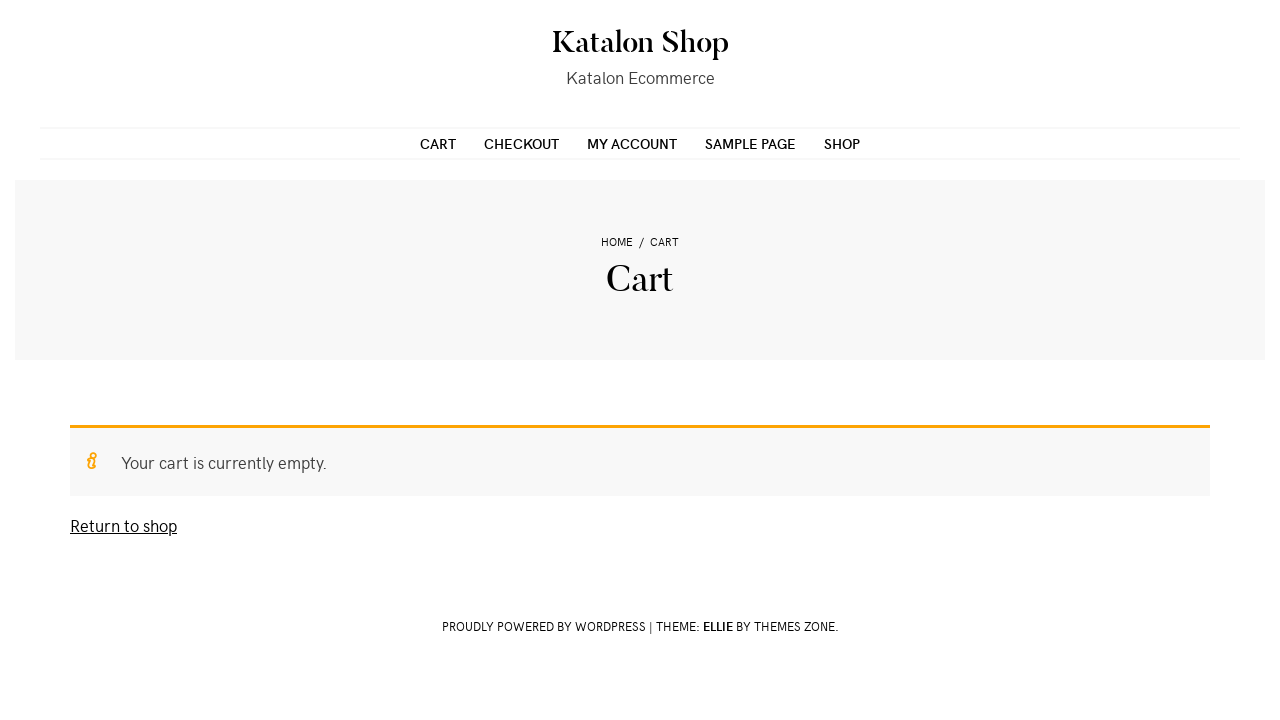

Clicked on Shop menu item at (842, 143) on xpath=//*[@id="primary-menu"]/ul/li[5]/a
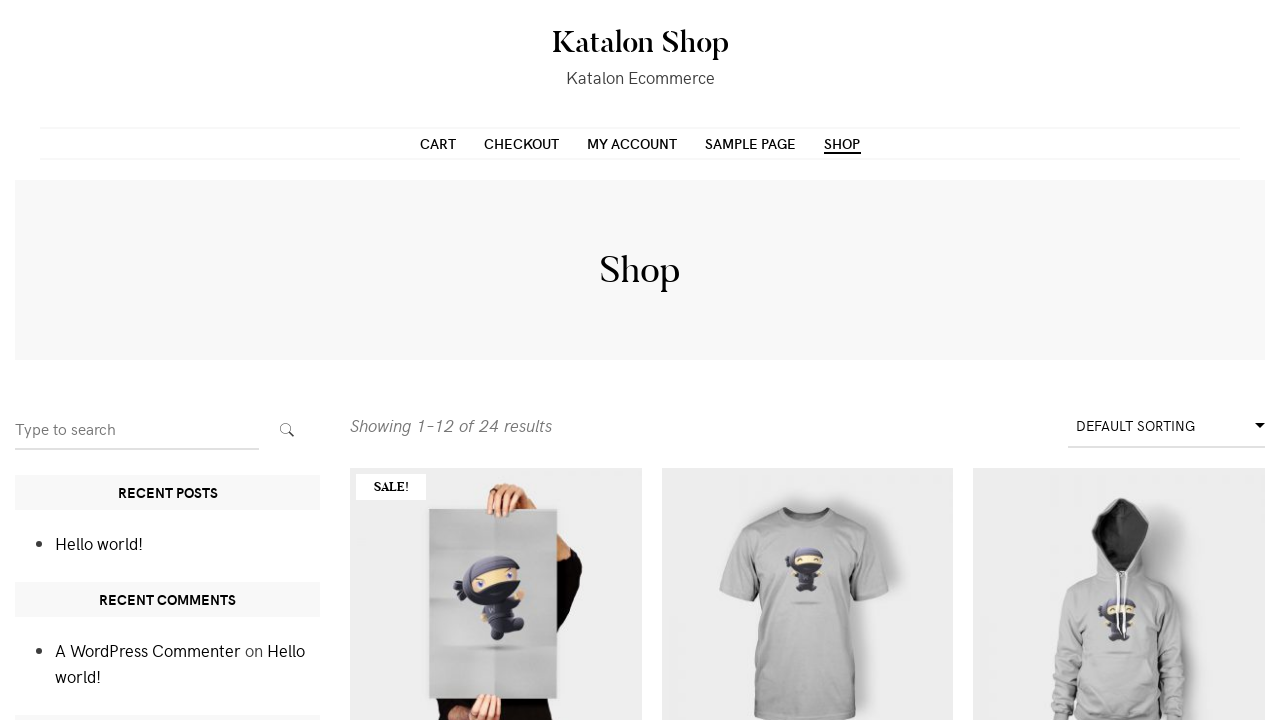

Sorting dropdown became available
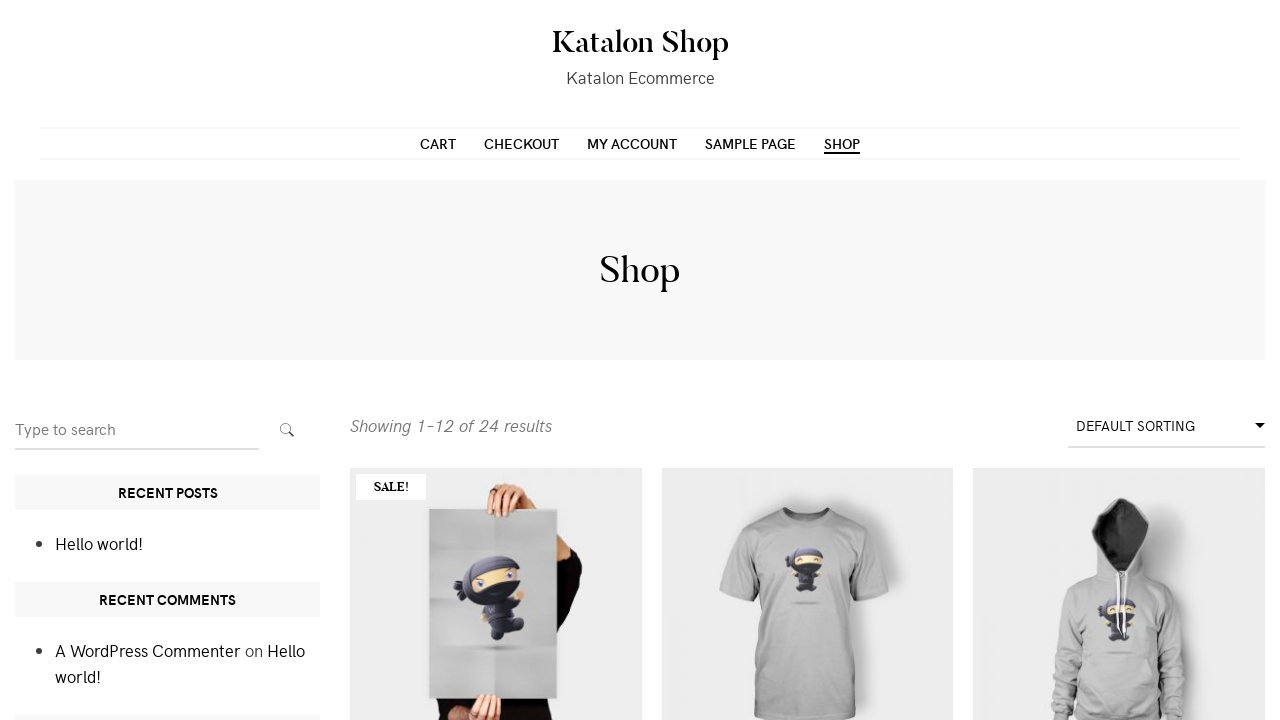

Selected 'Sort by popularity' option from dropdown on select[name="orderby"]
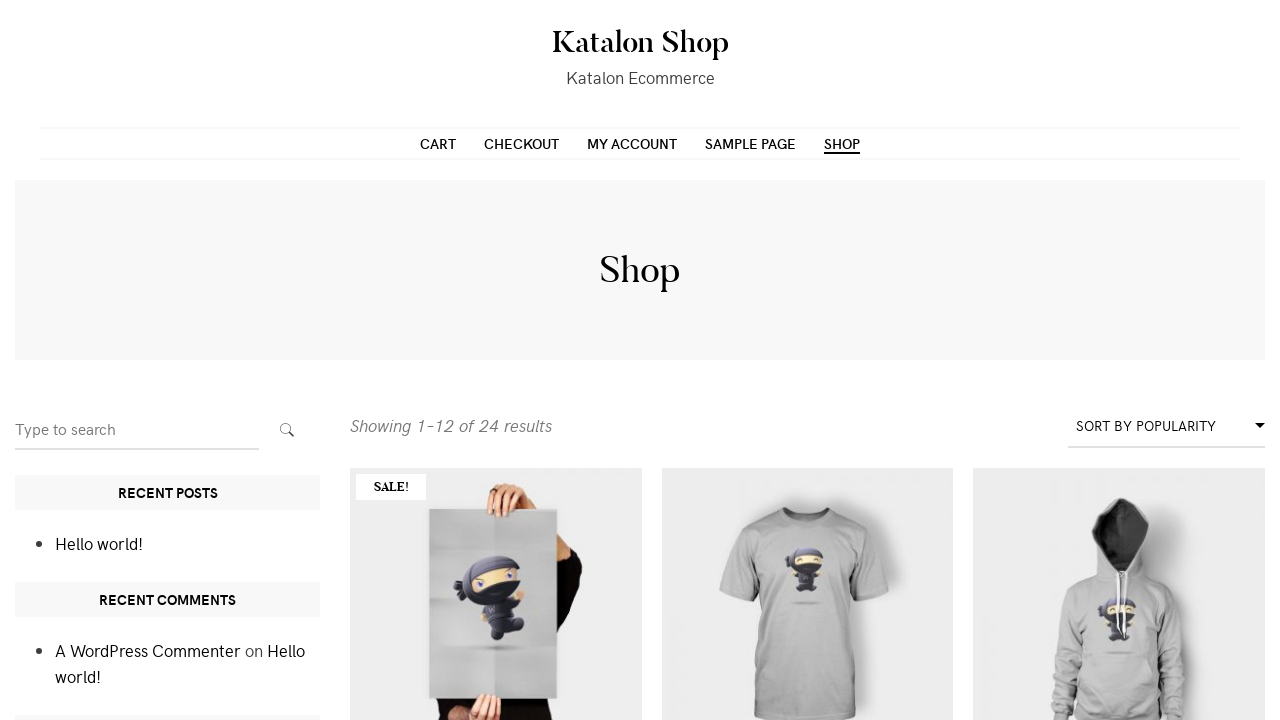

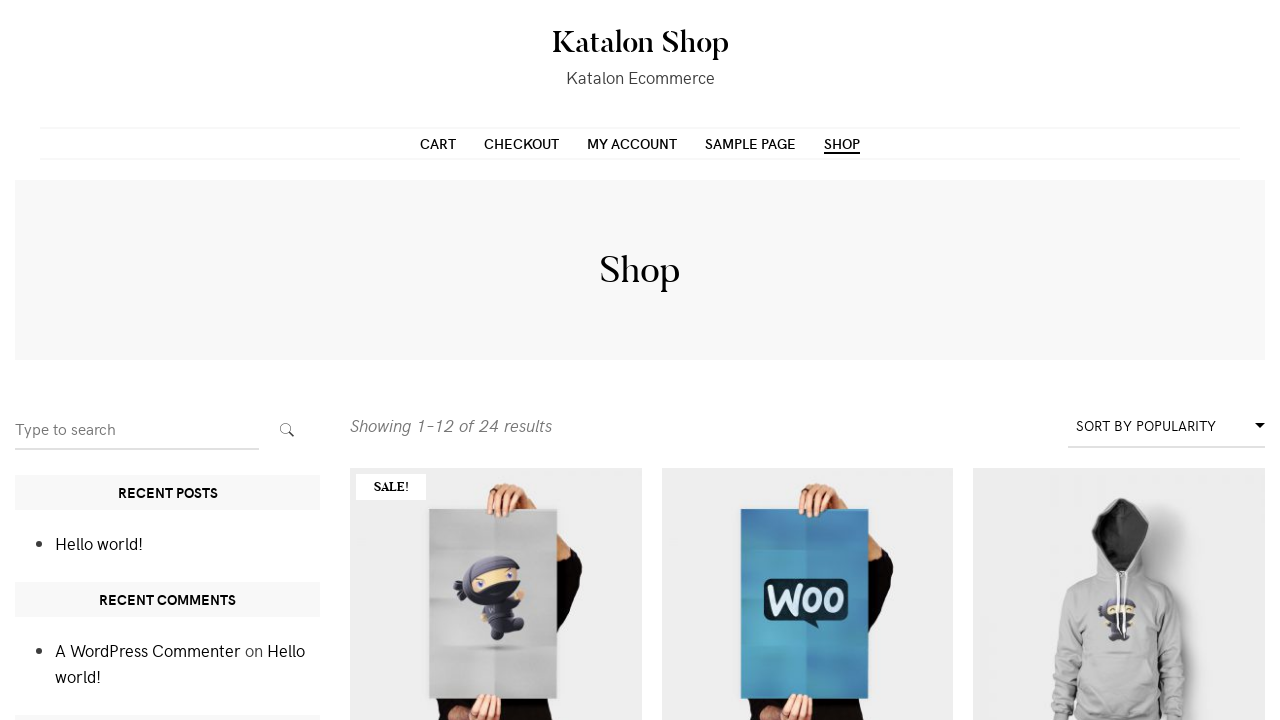